Tests various alert handling scenarios including accepting, dismissing, reading text from alerts, and sending text to prompt alerts

Starting URL: https://omayo.blogspot.com/

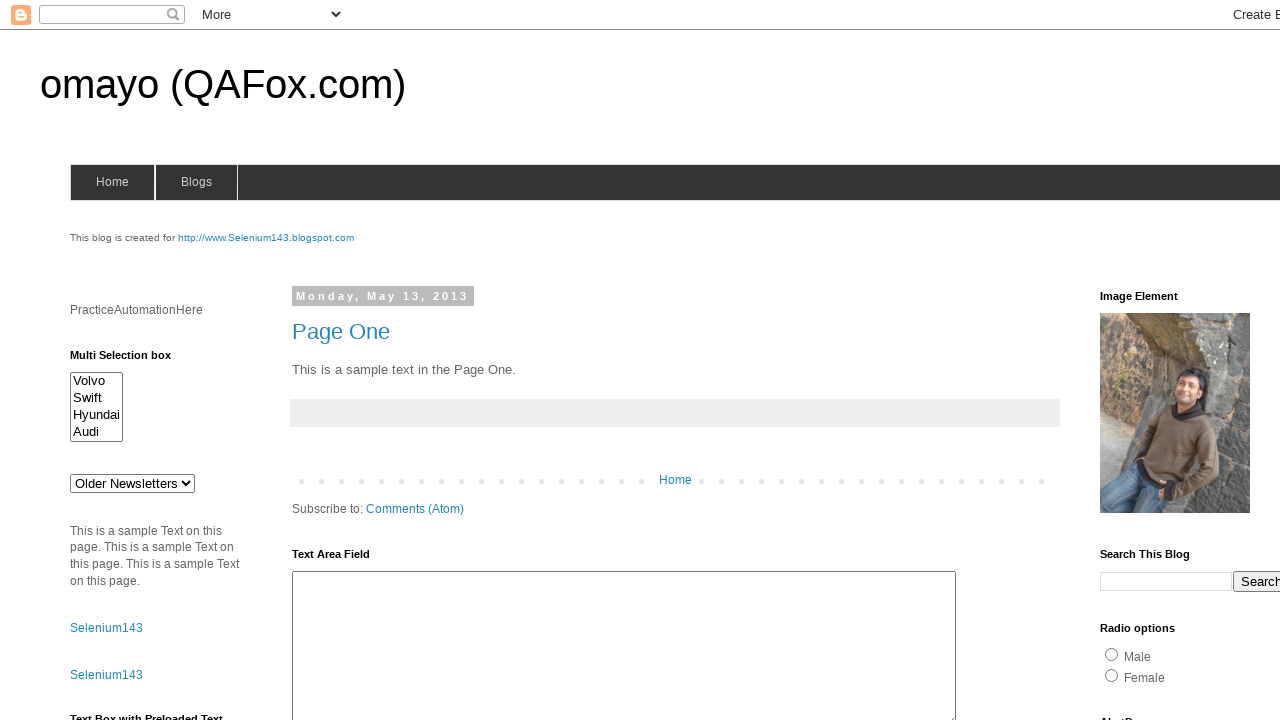

Clicked button to trigger first alert at (1154, 361) on xpath=//input[@id='alert1']
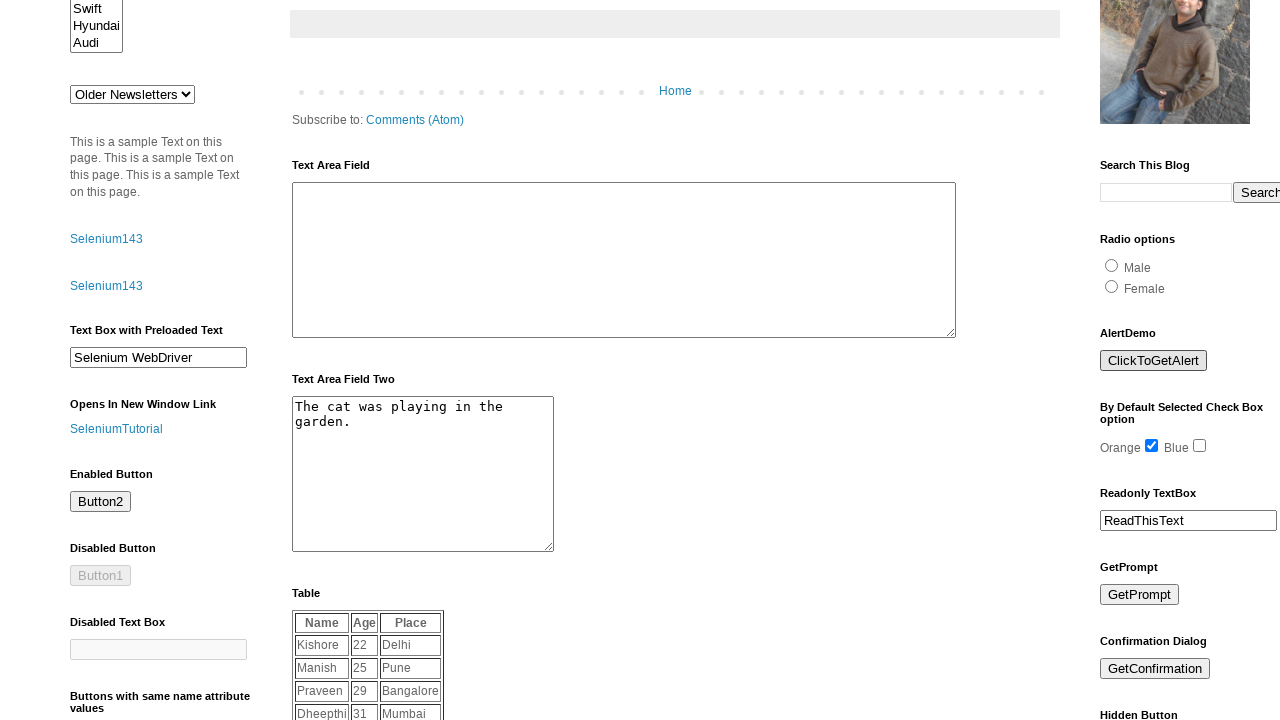

Set up dialog handler to accept alerts
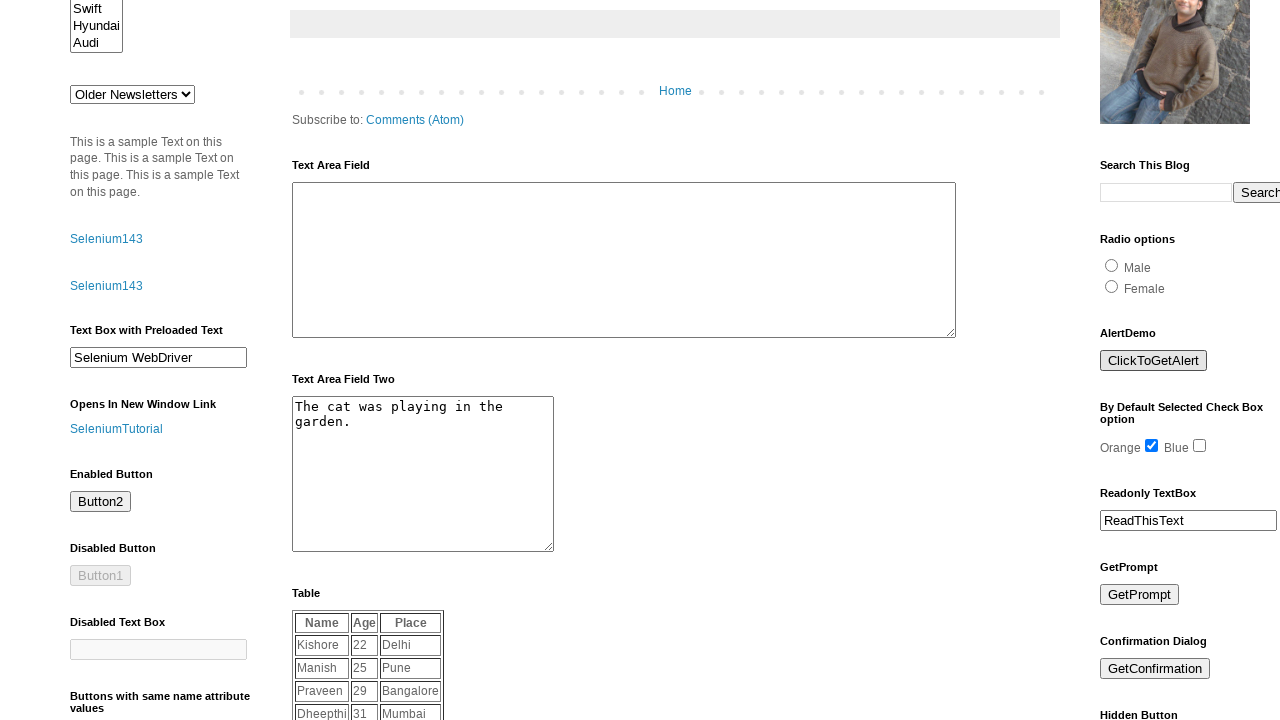

Waited 2 seconds for alert to be processed
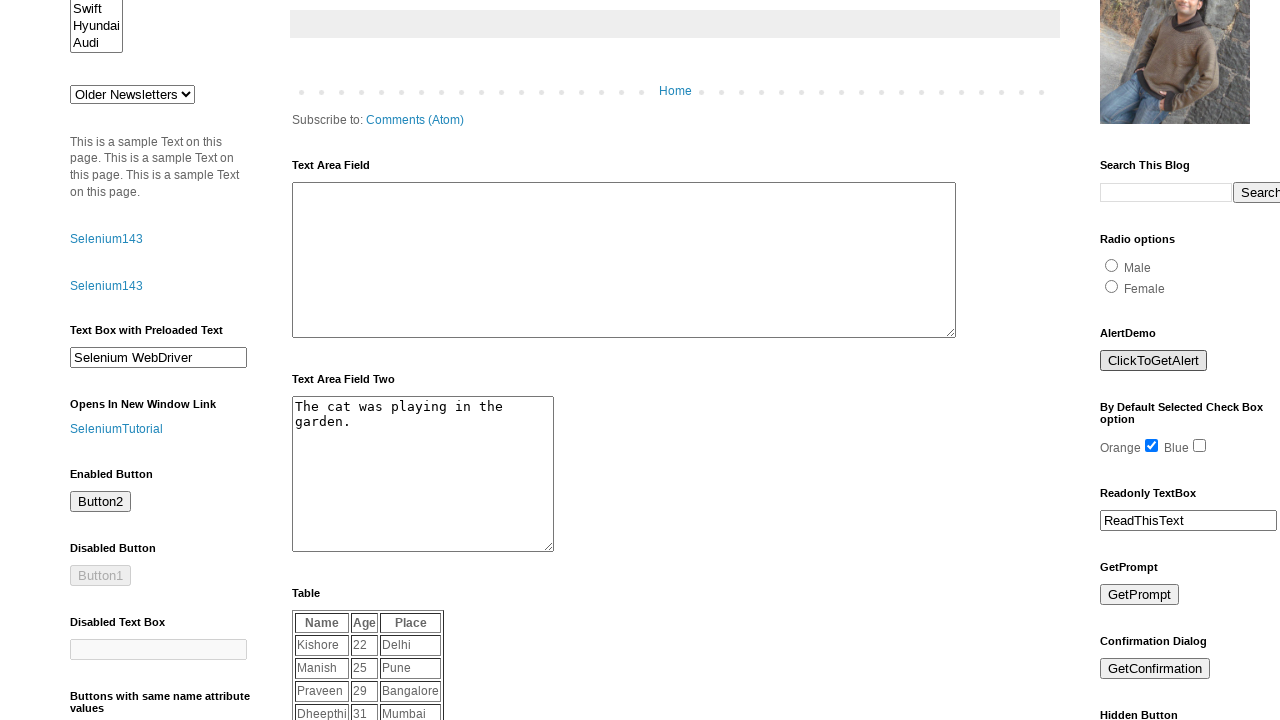

Clicked button to trigger second alert at (1154, 361) on xpath=//input[@id='alert1']
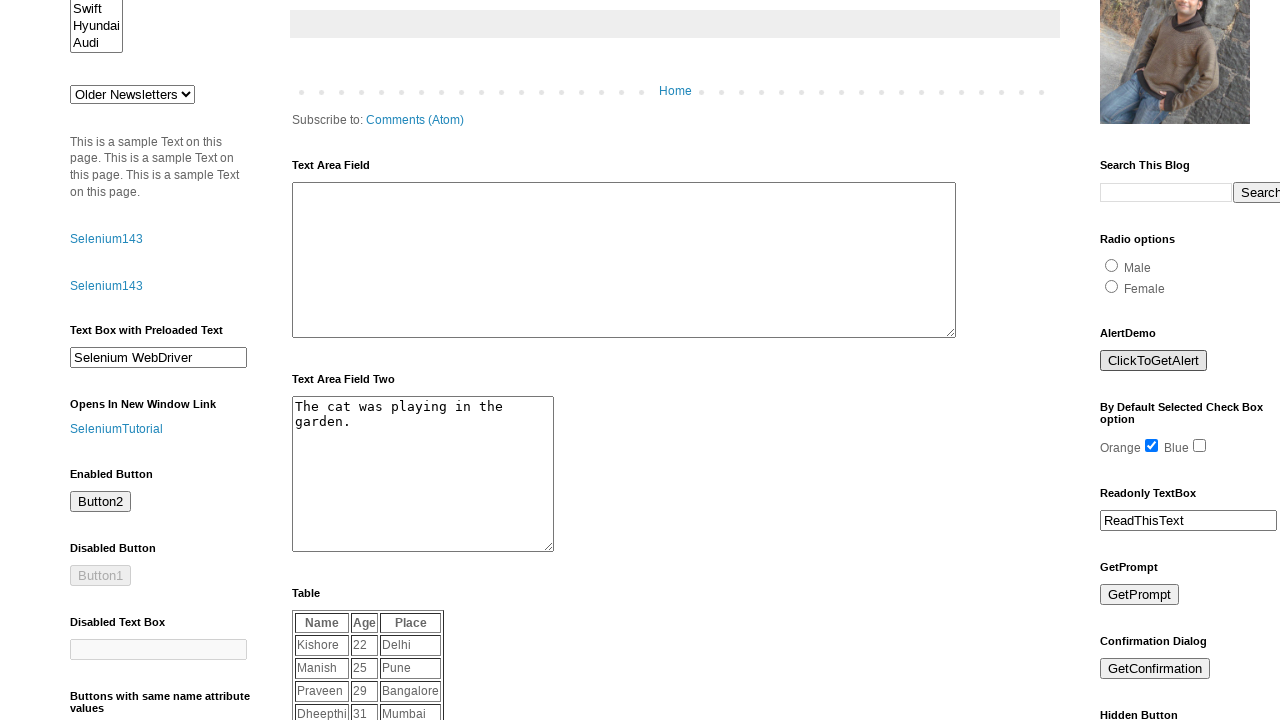

Set up dialog handler to dismiss alert
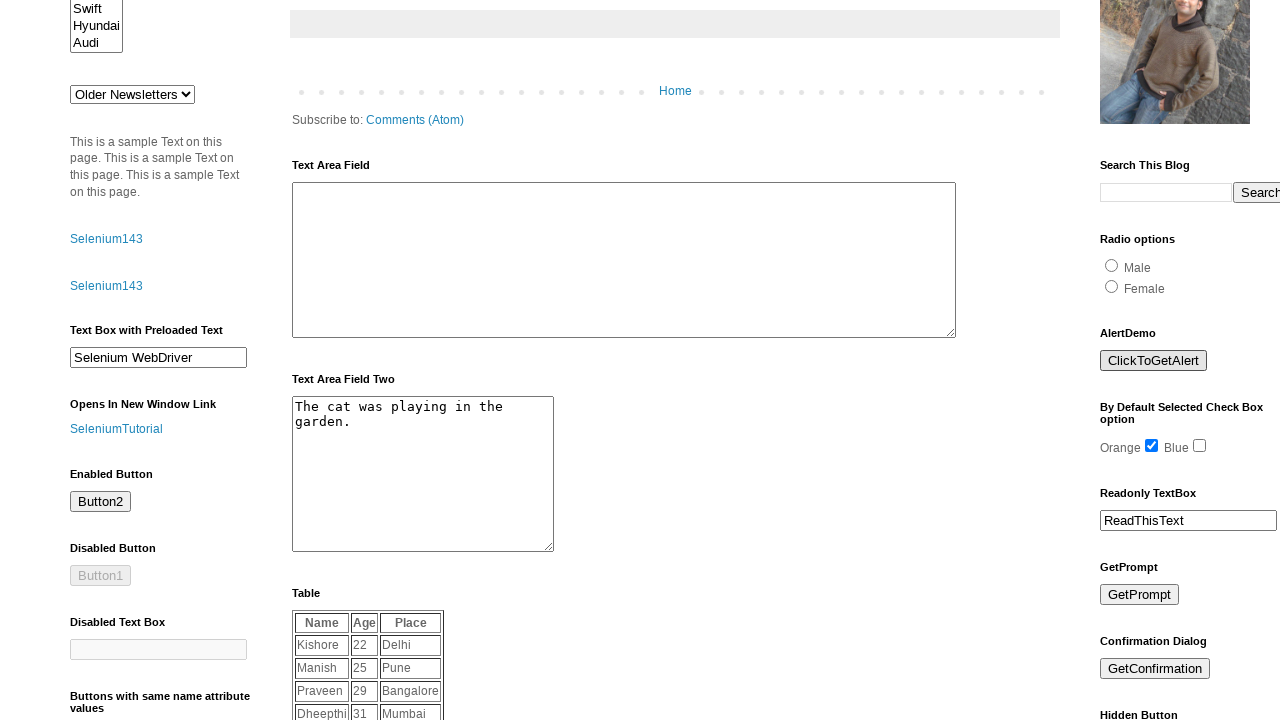

Waited 2 seconds for alert dismissal to be processed
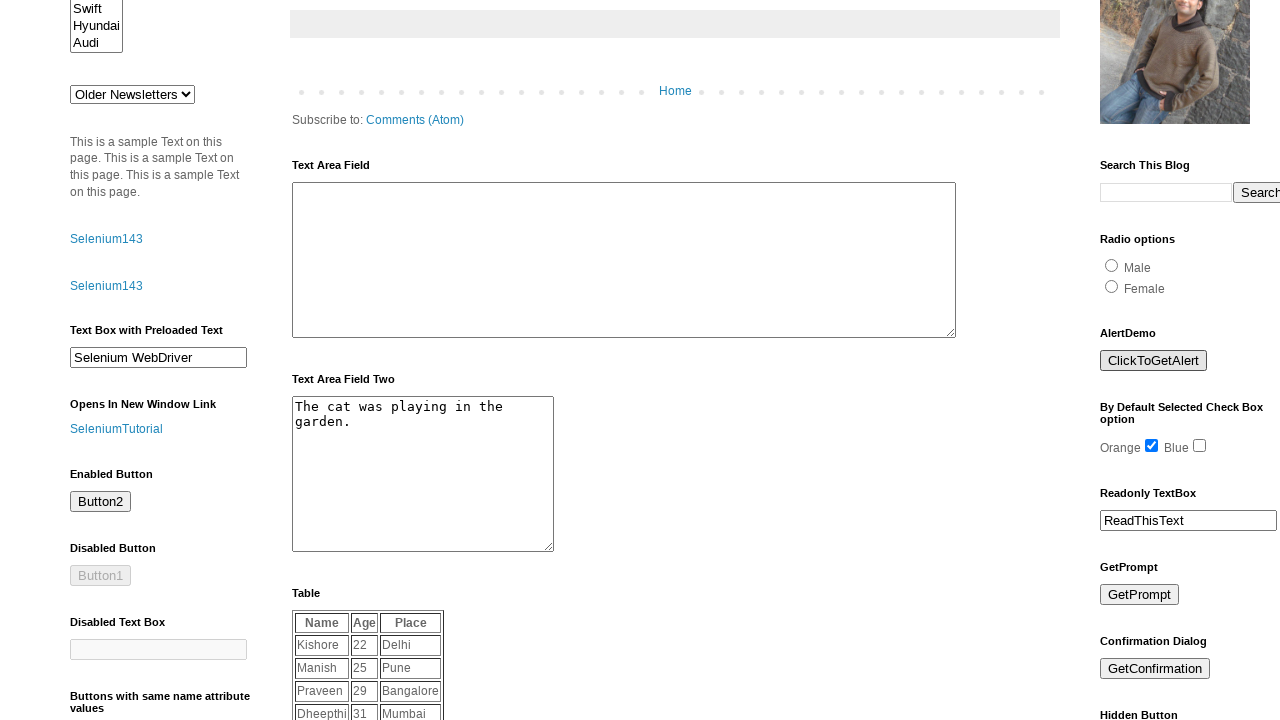

Clicked button to trigger third alert at (1154, 361) on xpath=//input[@id='alert1']
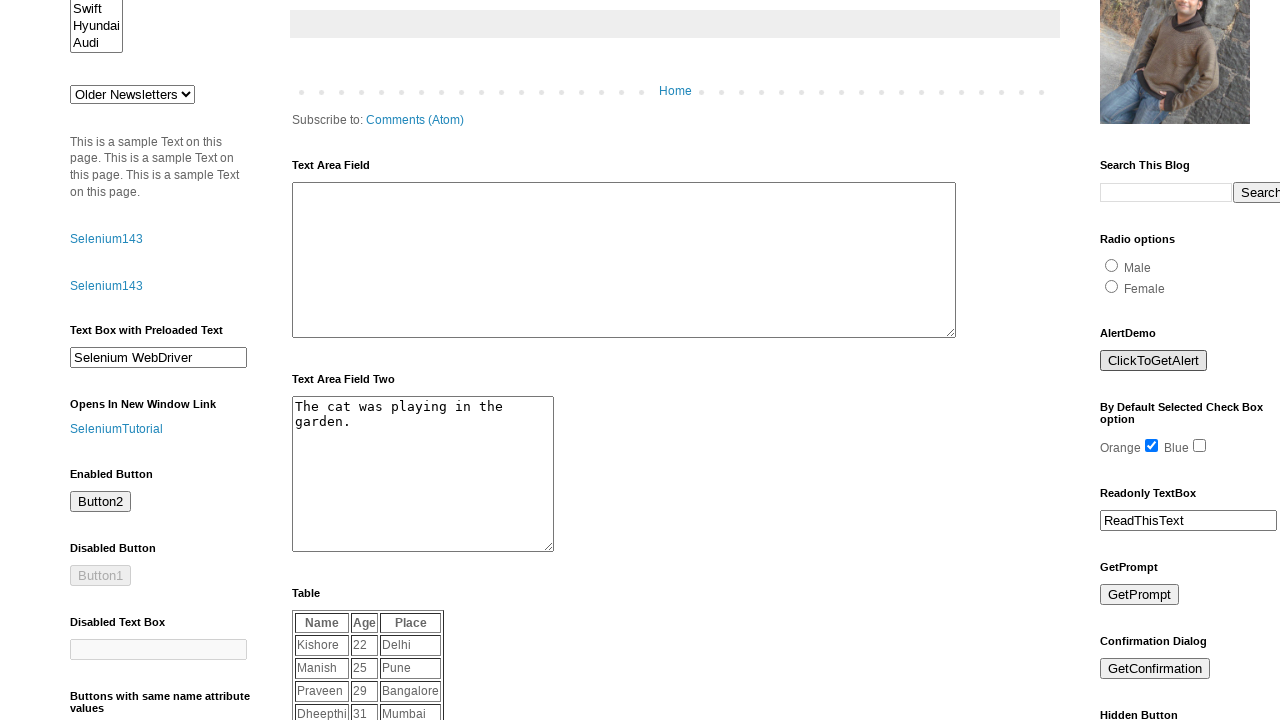

Set up dialog handler to read alert text and accept
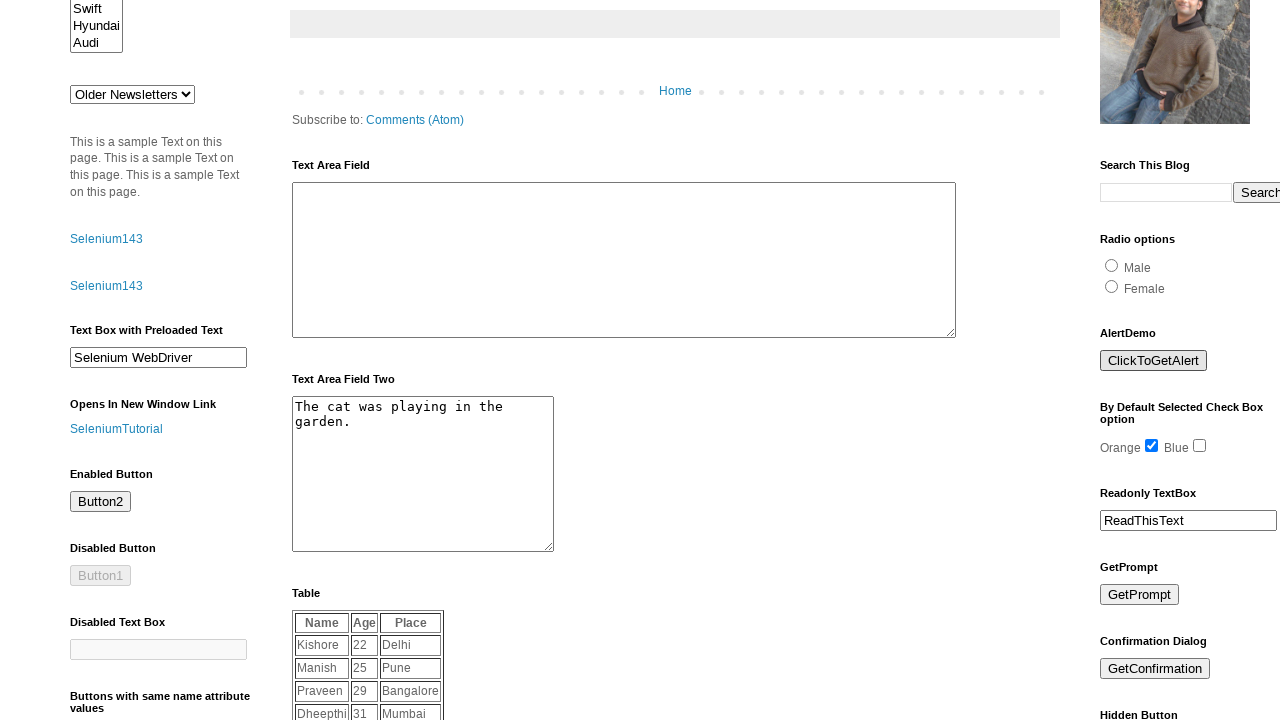

Waited 2 seconds for alert text reading and acceptance to be processed
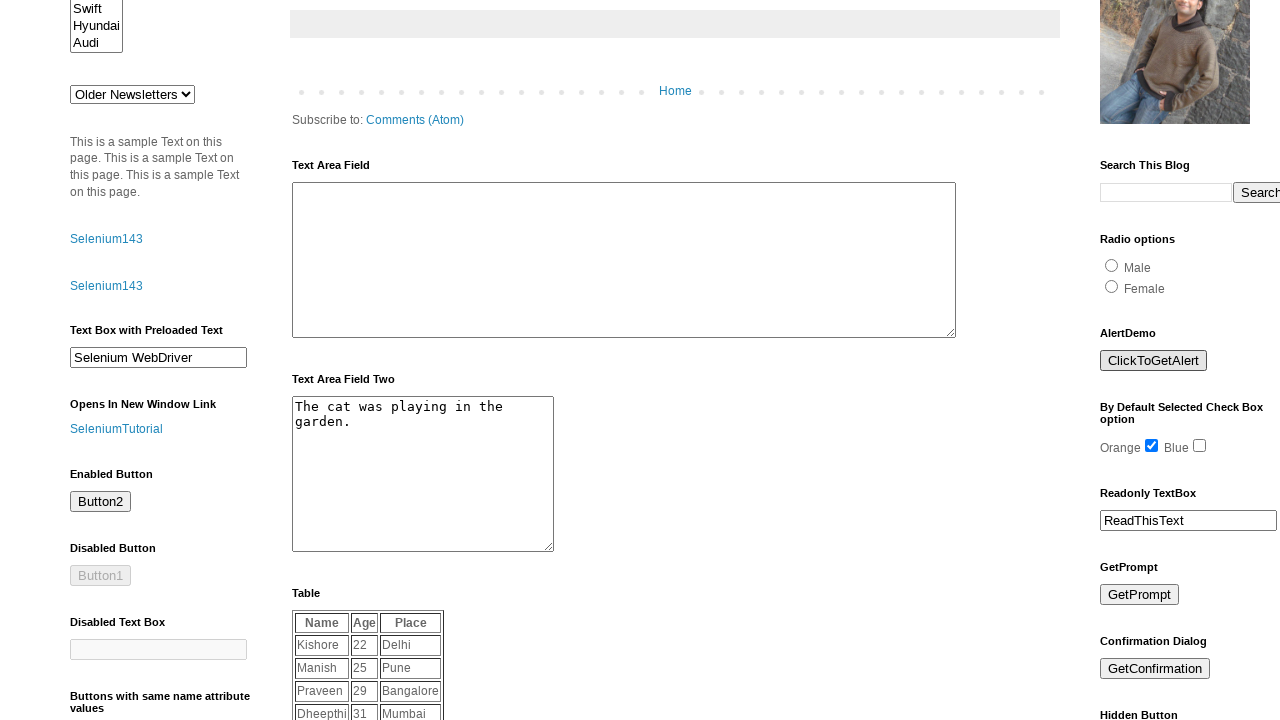

Clicked button to trigger prompt alert at (1140, 595) on xpath=//input[@id='prompt']
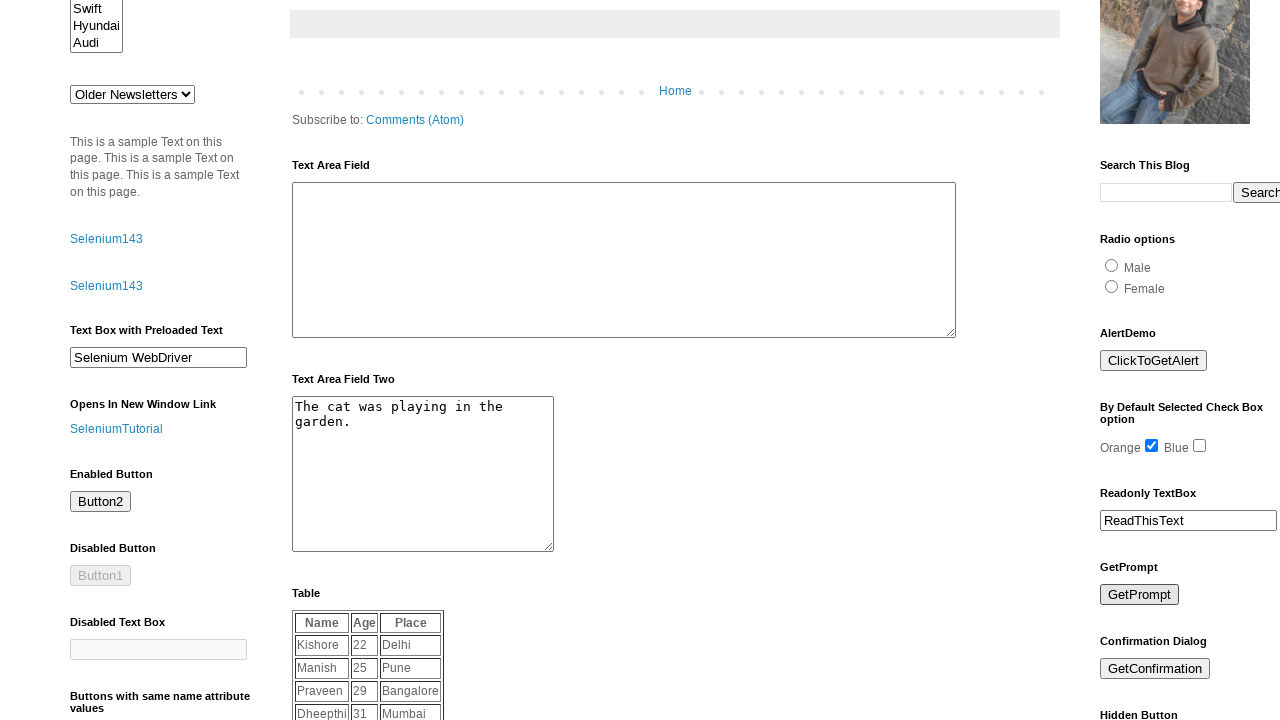

Set up dialog handler to send 'Welcome' text to prompt alert
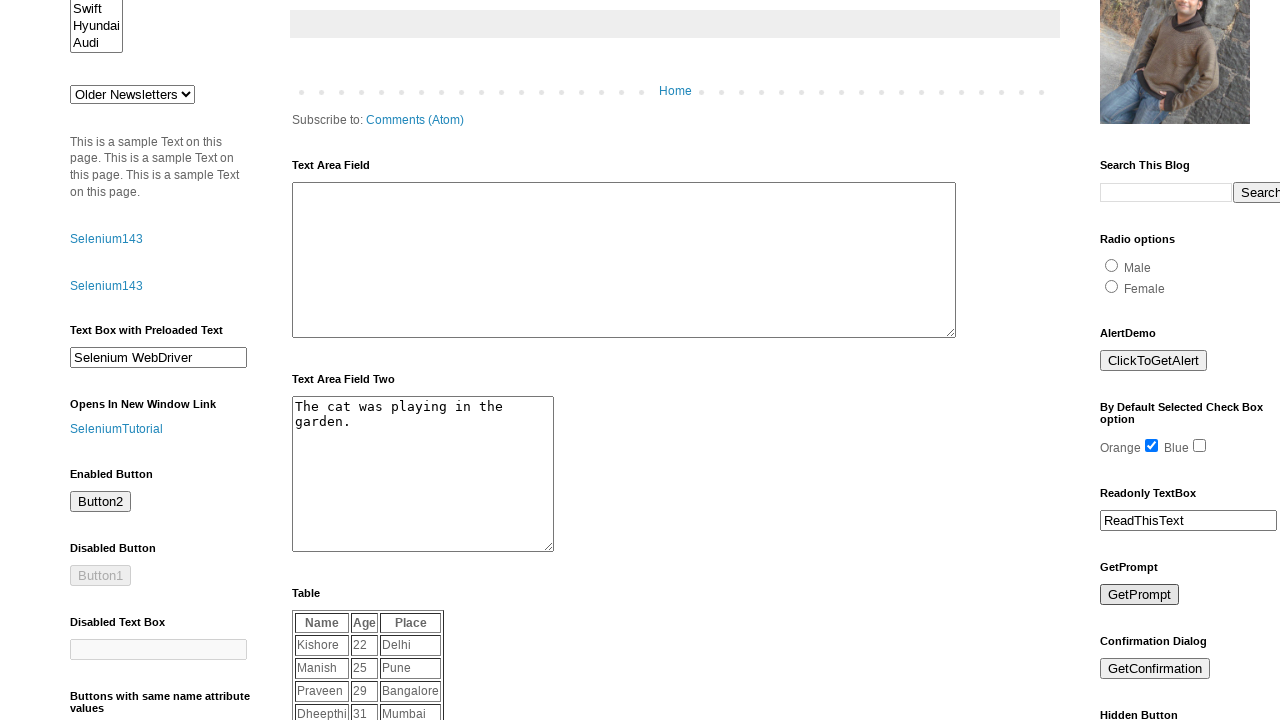

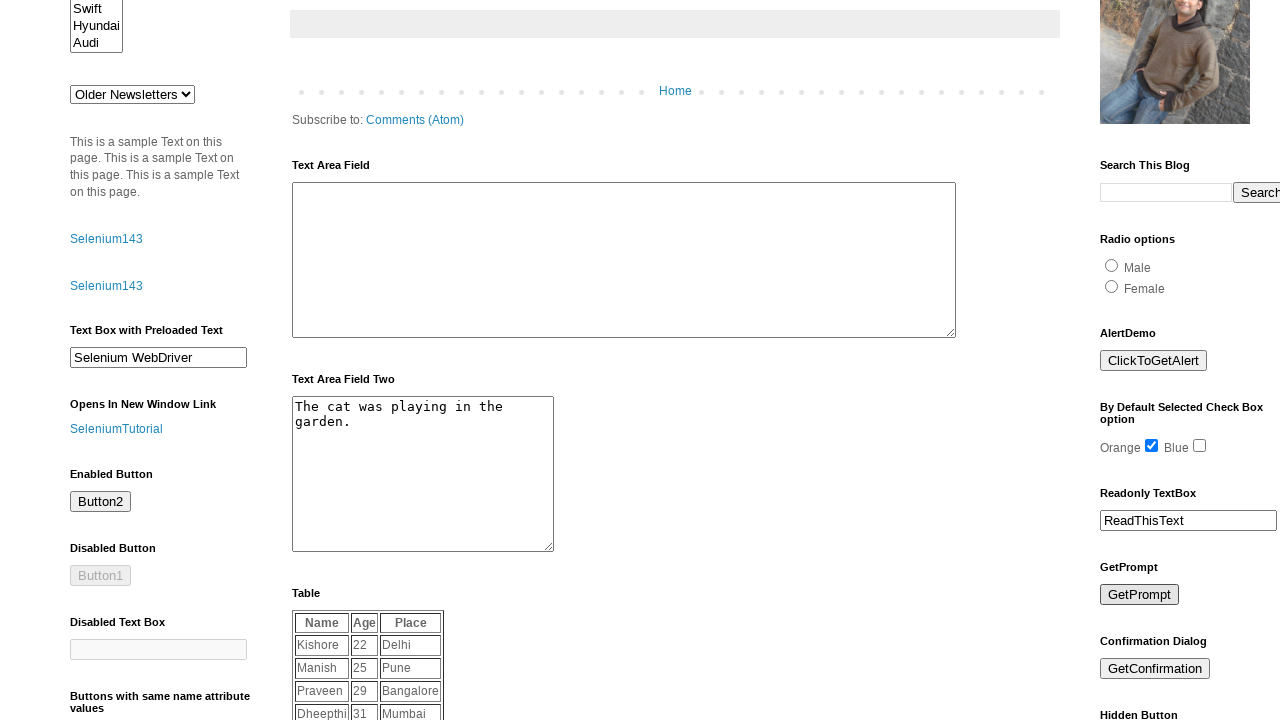